Tests checkbox interaction by clicking on a checkbox element and verifying its type attribute

Starting URL: http://the-internet.herokuapp.com/checkboxes

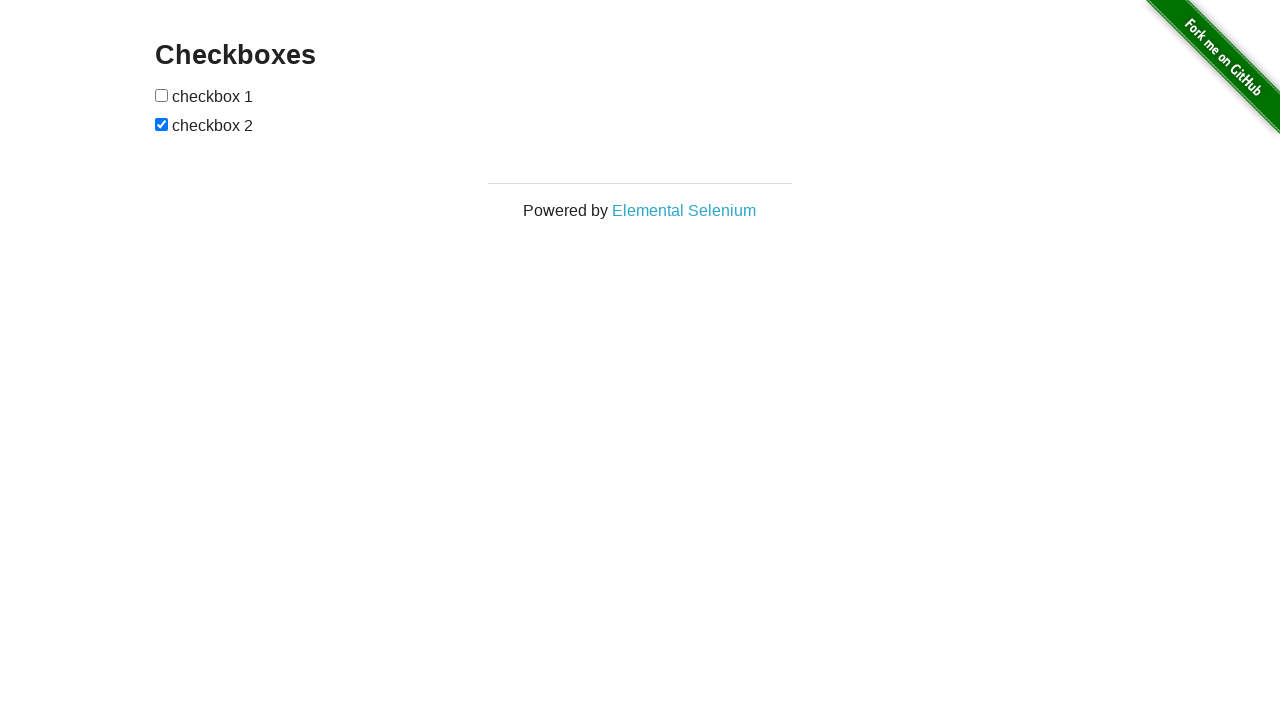

Clicked the first checkbox element at (162, 95) on input[type=checkbox]
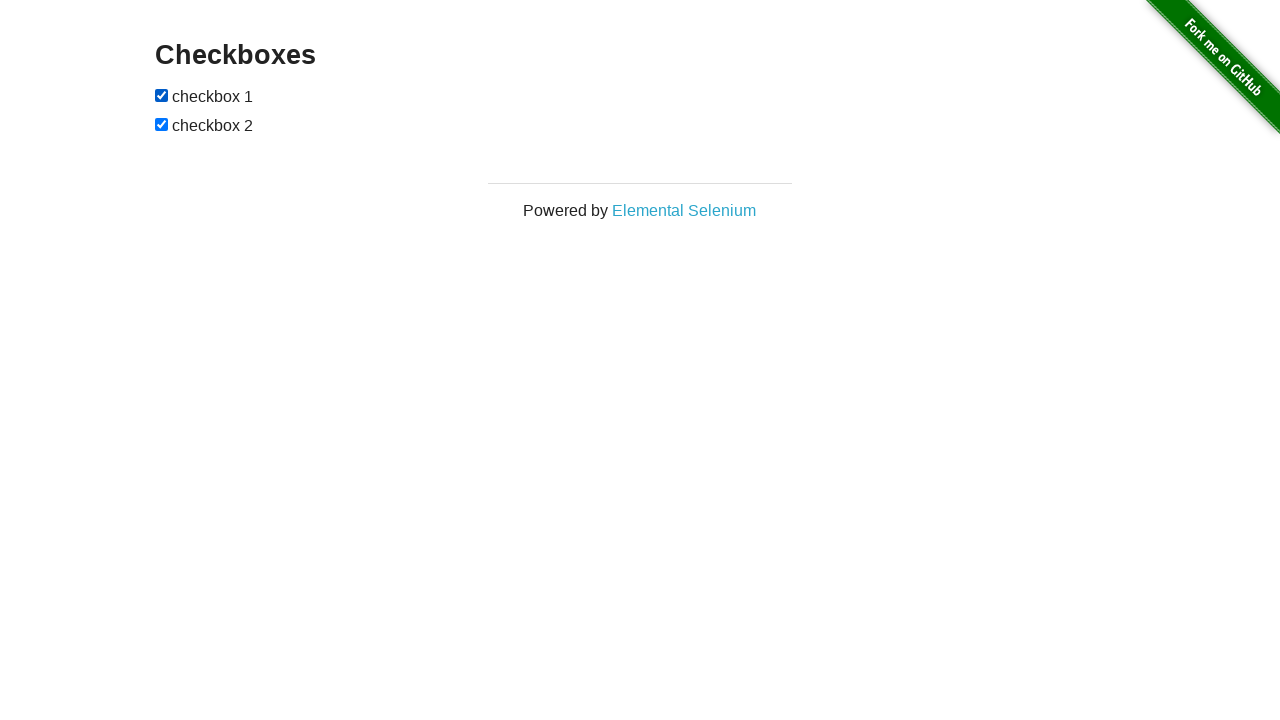

Verified checkbox element exists with correct type attribute
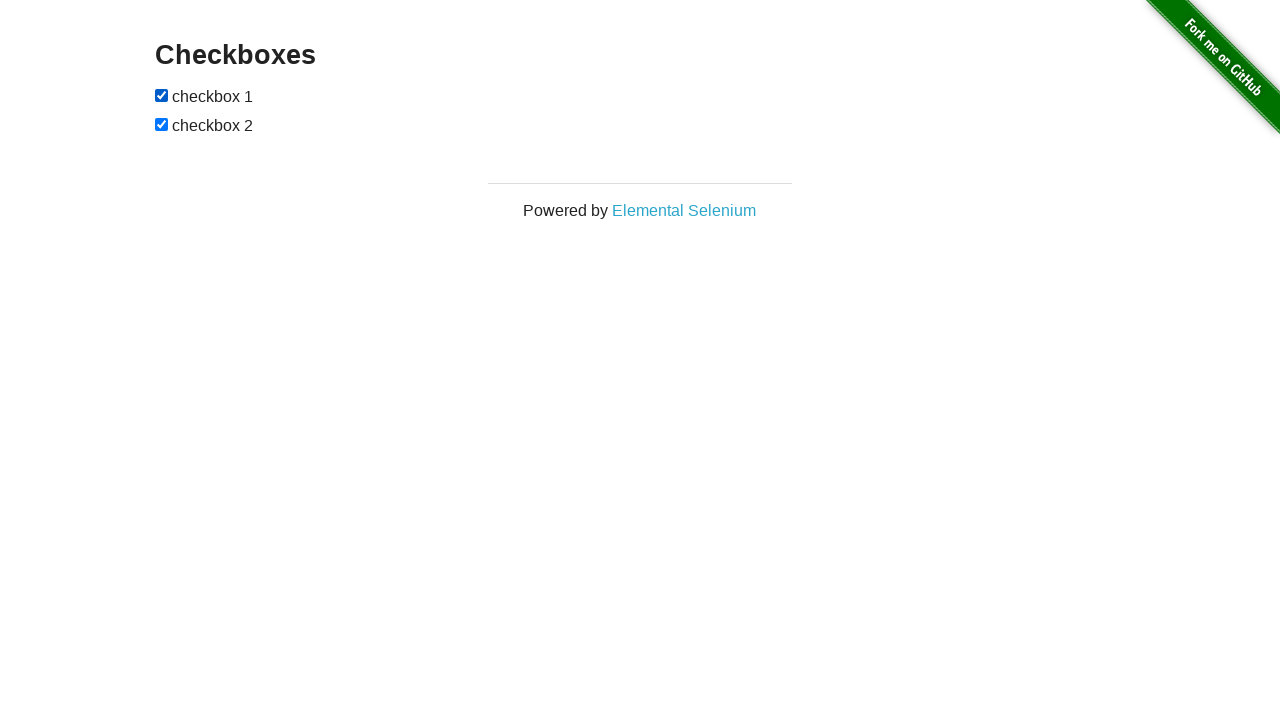

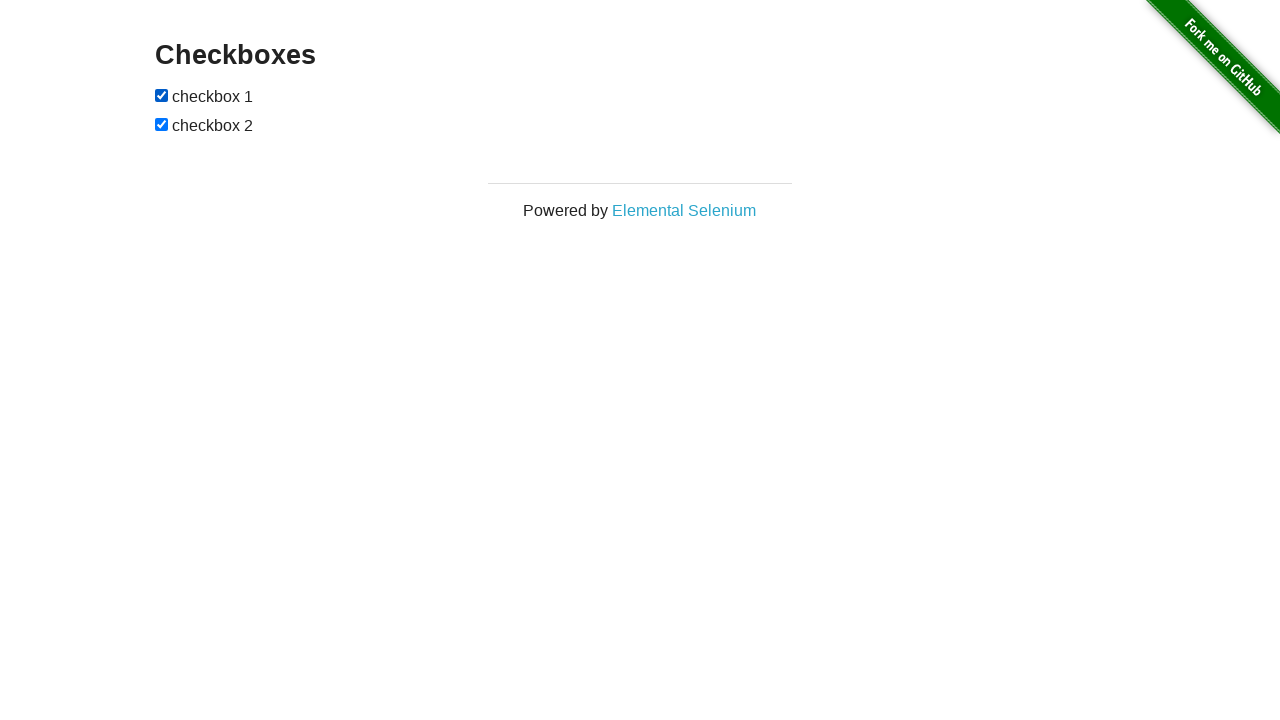